Tests iframe handling by switching to a named iframe and clicking on the "Courses" link within that frame.

Starting URL: https://rahulshettyacademy.com/AutomationPractice/

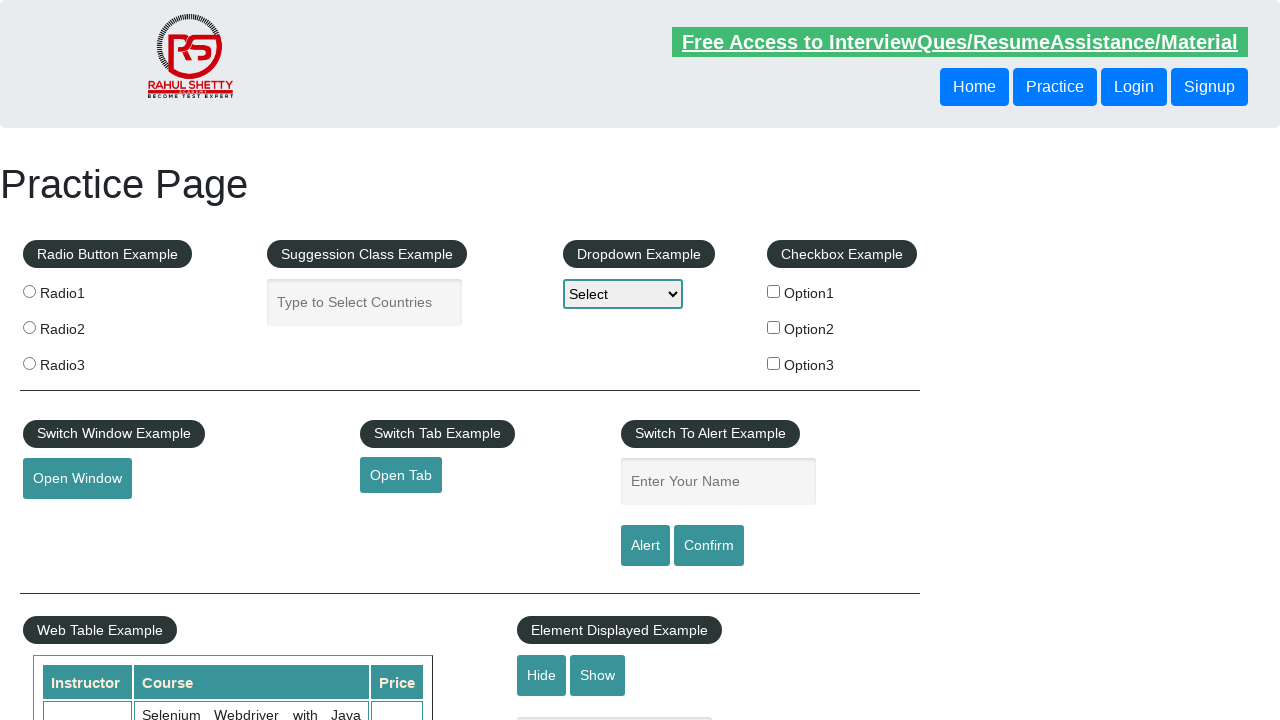

Navigated to AutomationPractice page
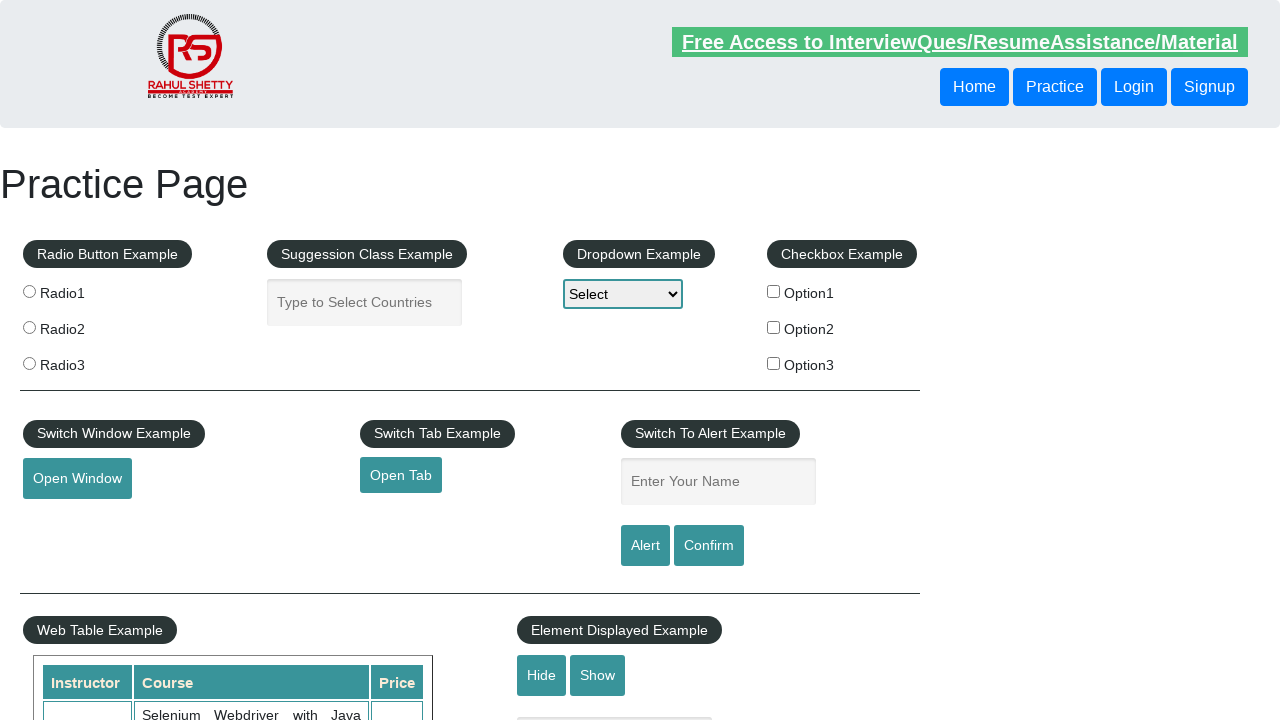

Switched to named iframe 'iframe-name'
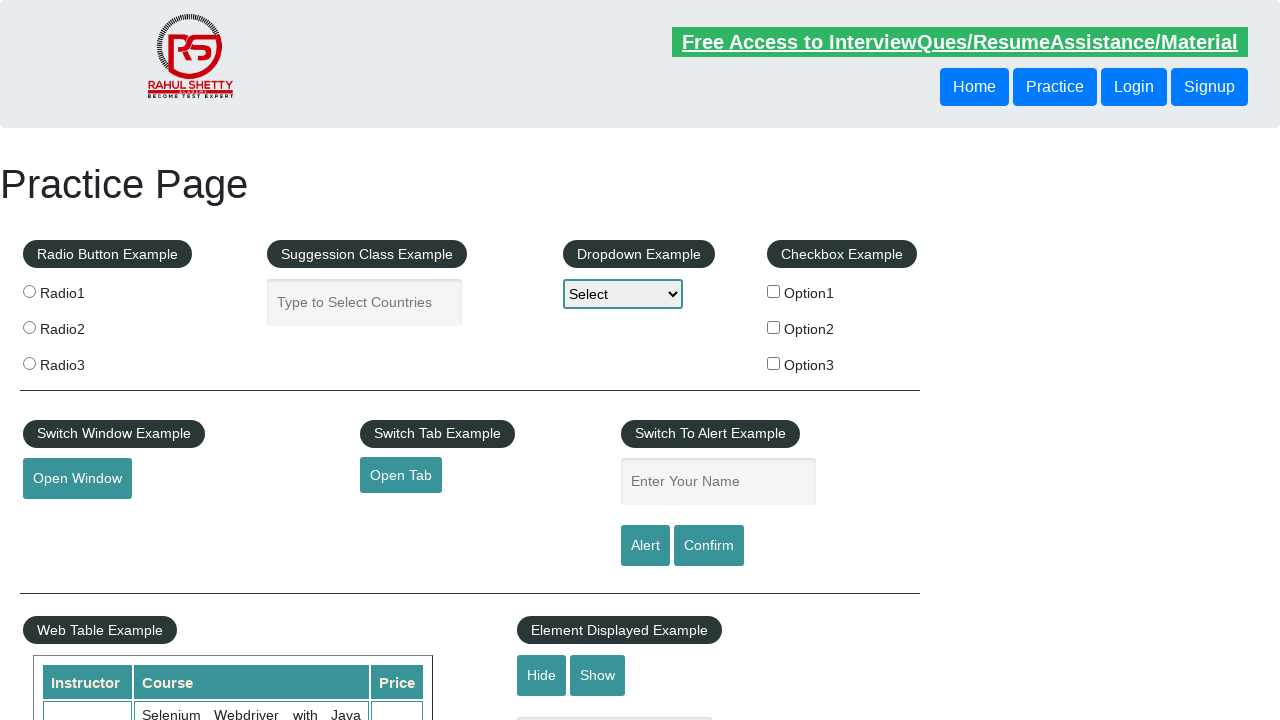

Clicked on 'Courses' link within the iframe at (172, 360) on text=Courses
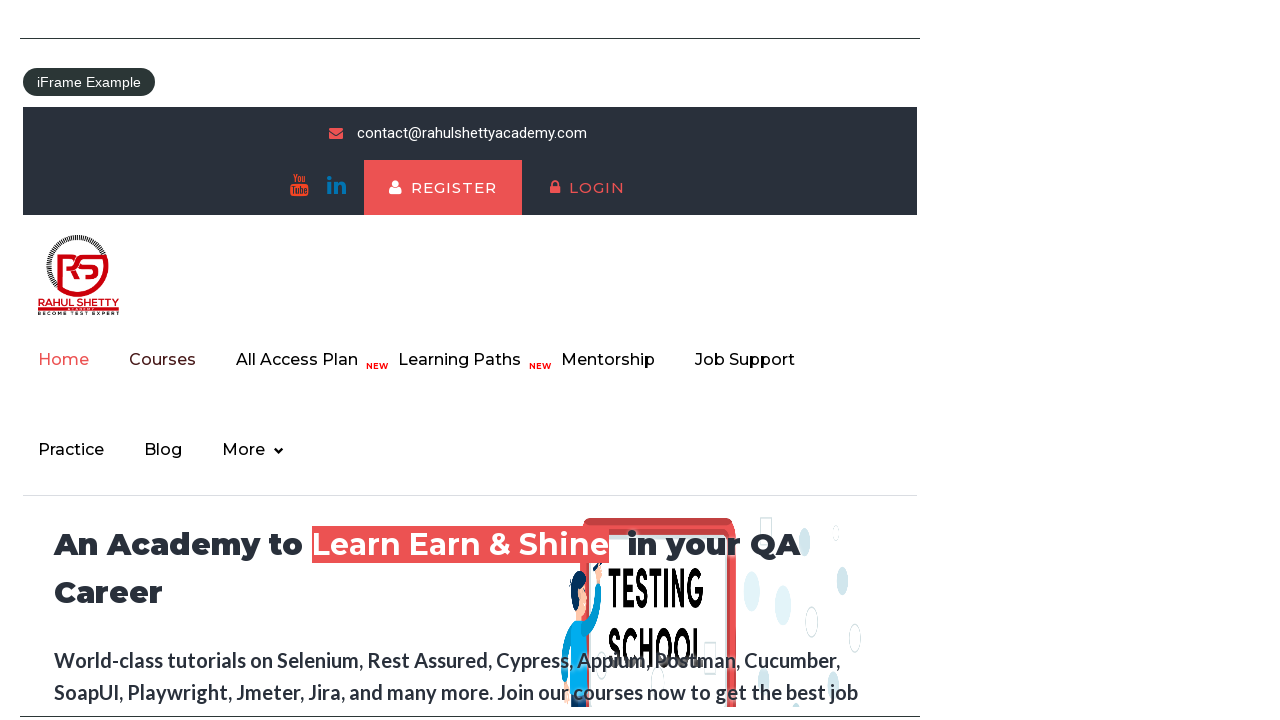

Waited for navigation to complete
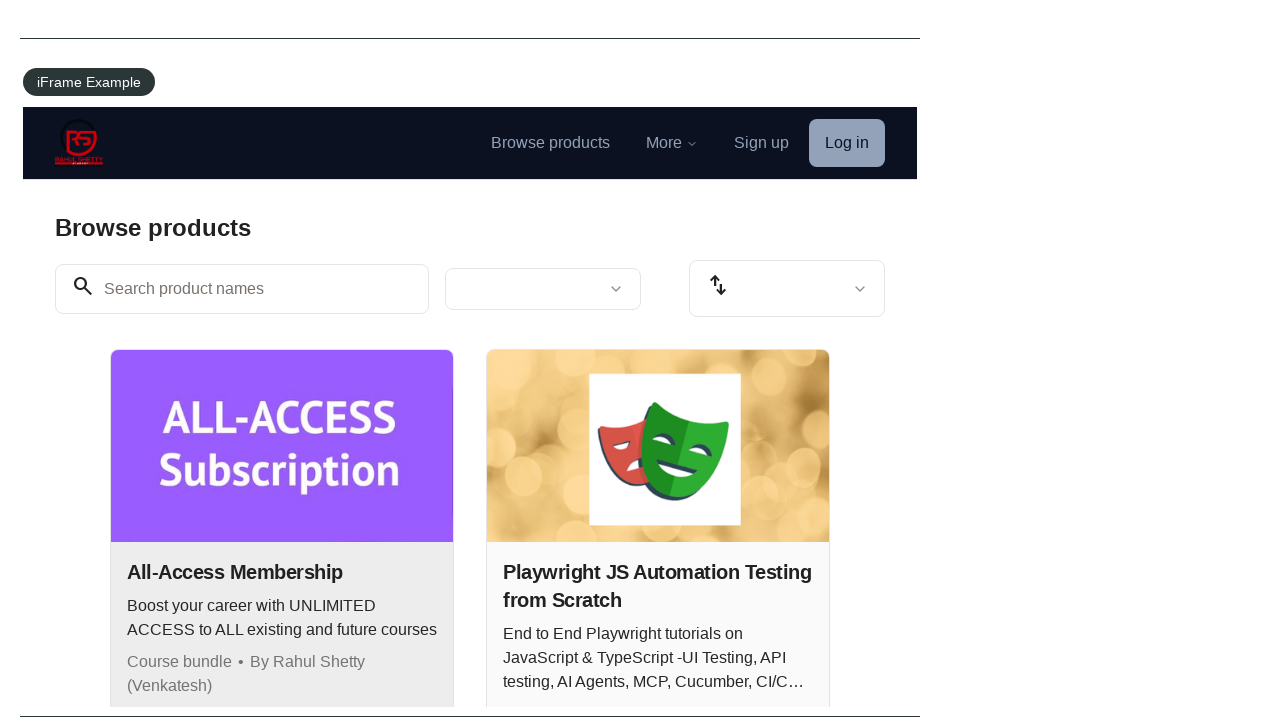

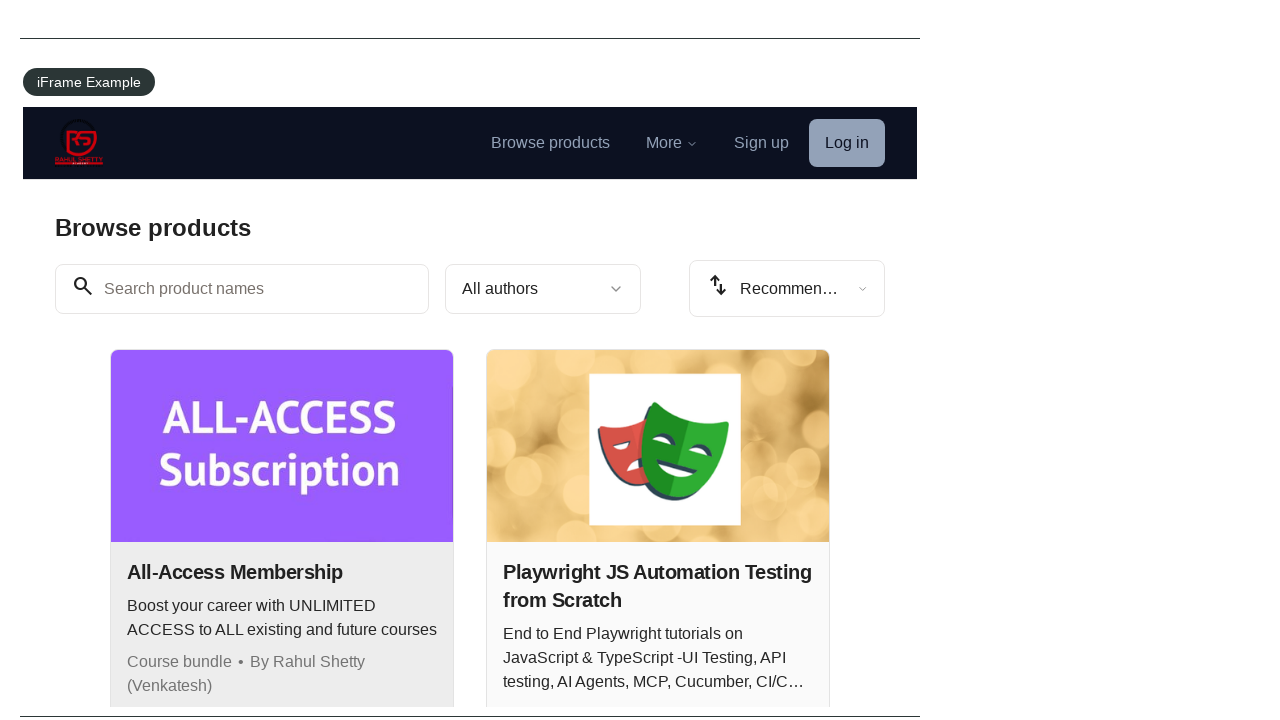